Tests web table sorting functionality by clicking the column header to sort, verifying the sort order, and then navigating through pagination to find a specific item and retrieve its price

Starting URL: https://rahulshettyacademy.com/seleniumPractise/#/offers

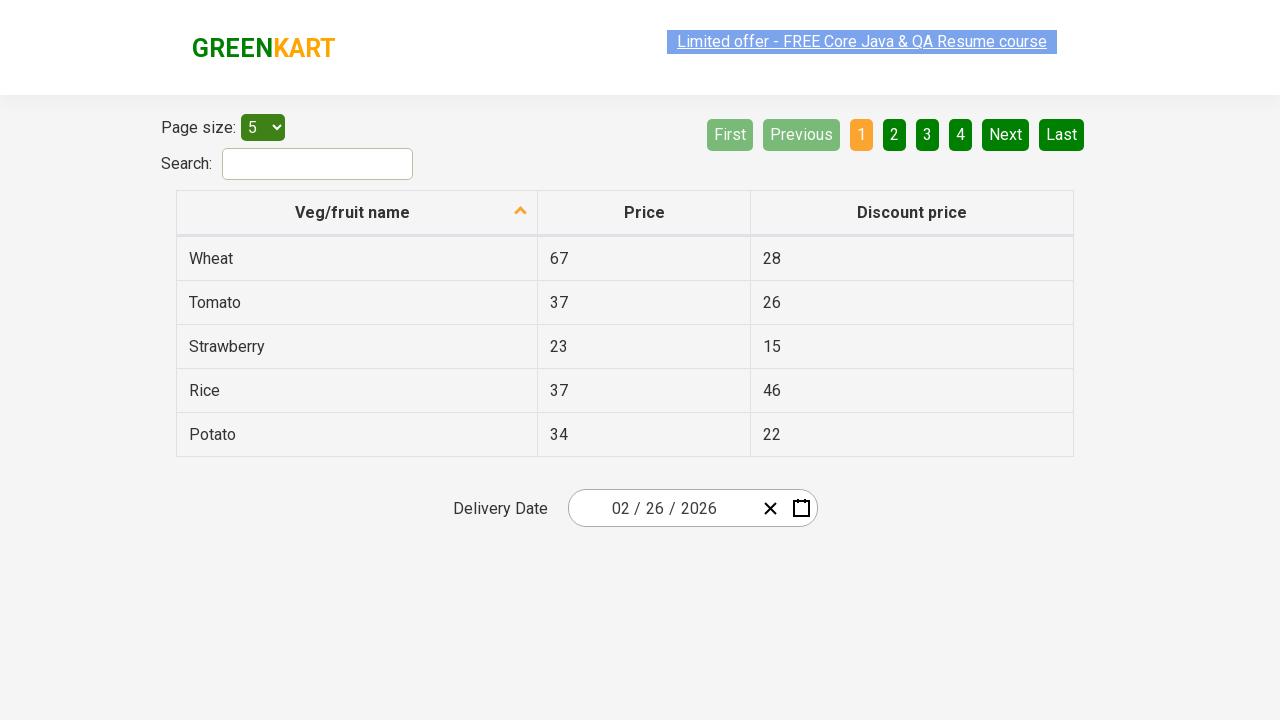

Clicked first column header to sort at (357, 213) on xpath=//tr/th[1]
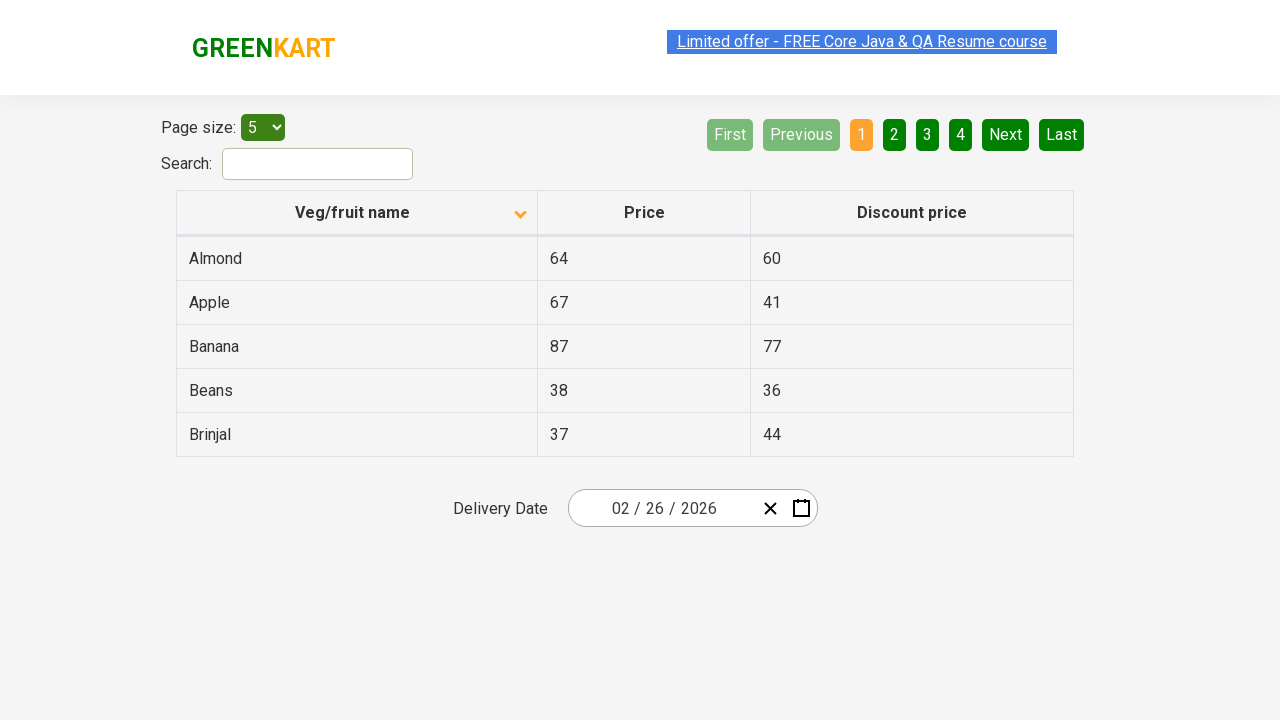

Captured all elements in first column
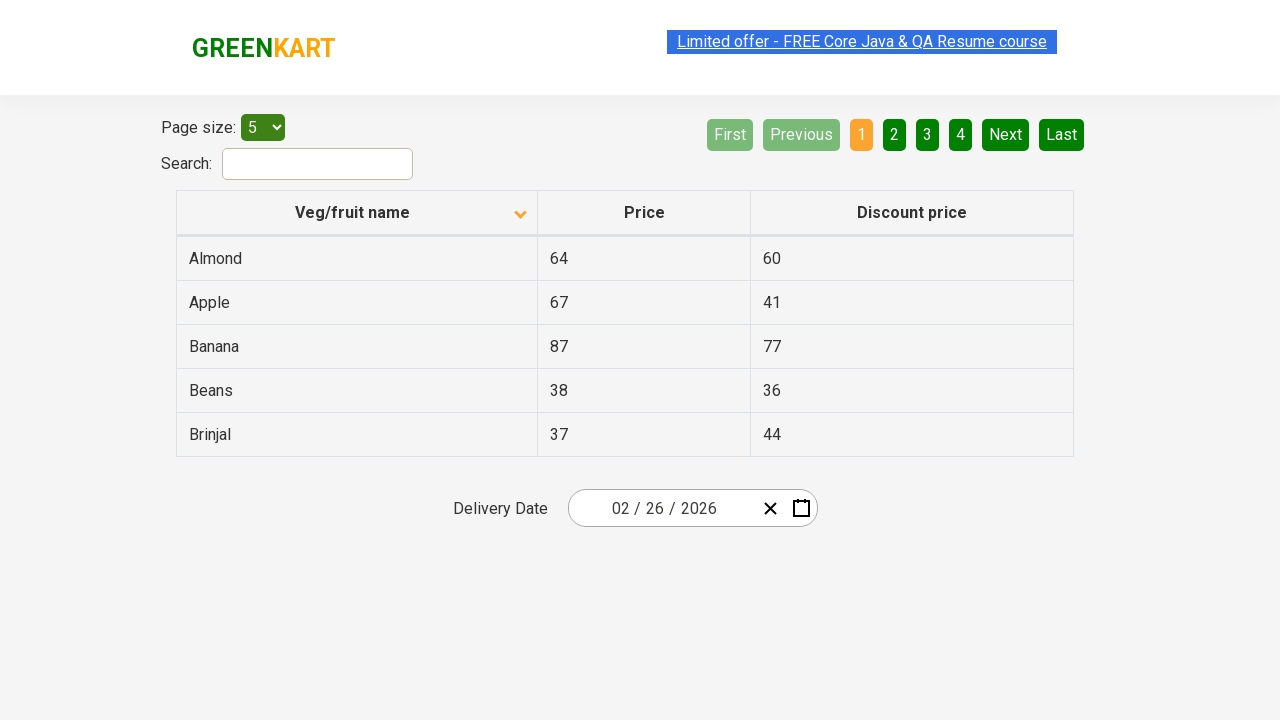

Retrieved and sorted column text content
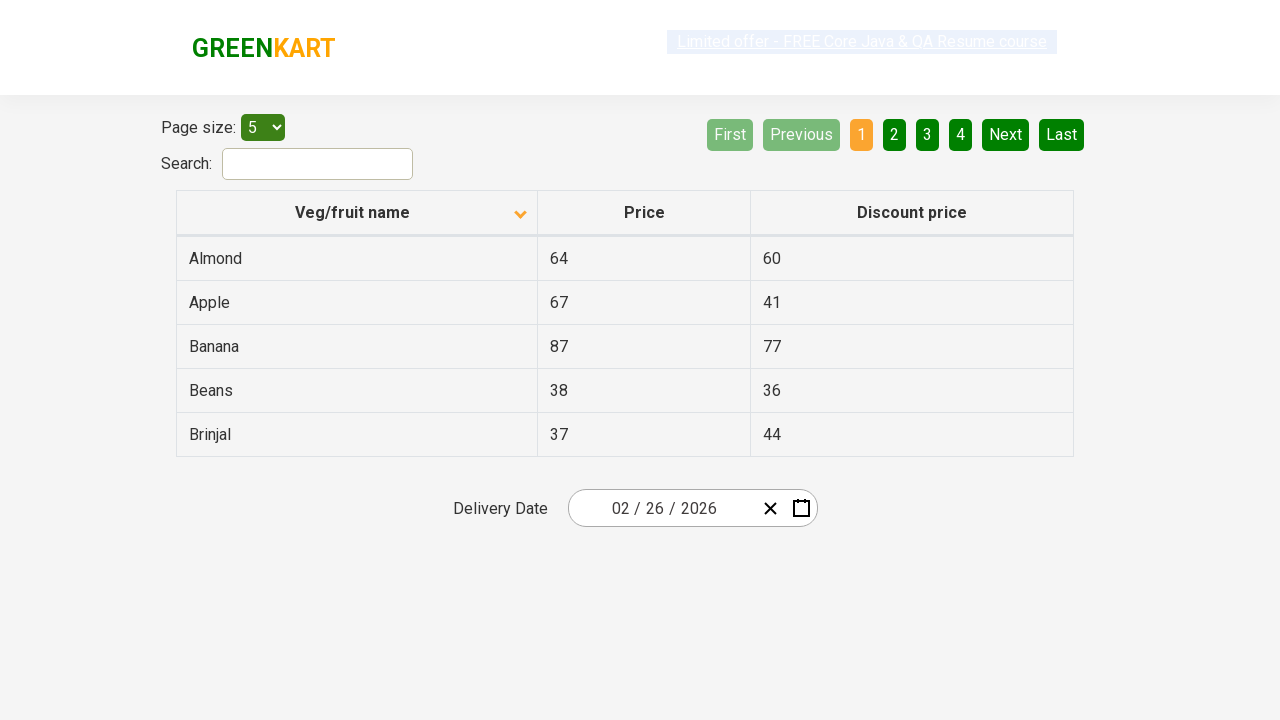

Verified column is properly sorted
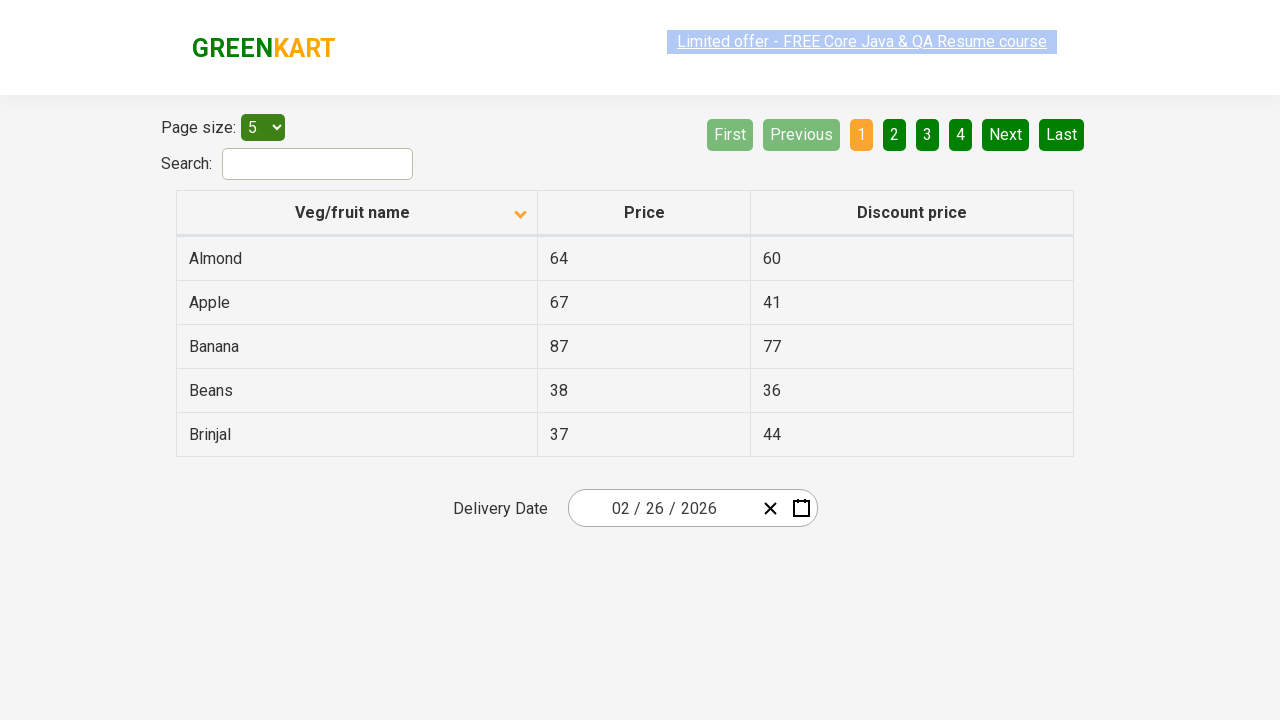

Retrieved all rows in first column
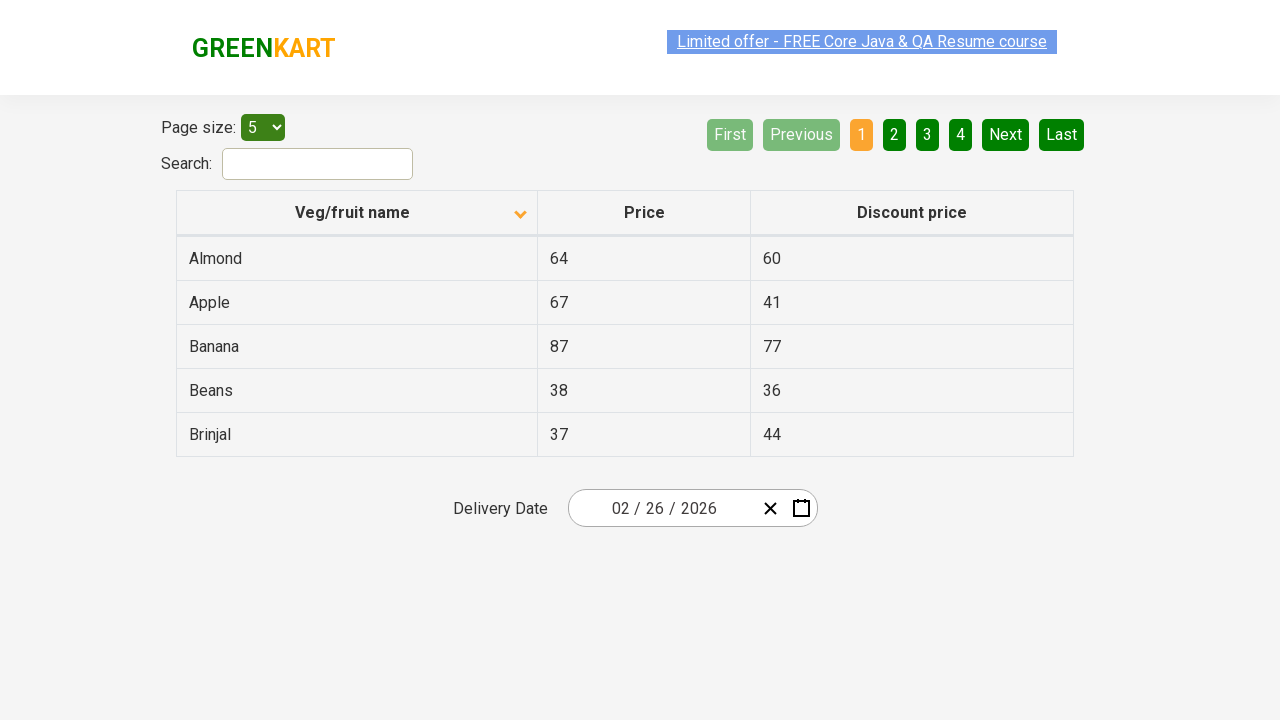

Clicked Next button to navigate to next page at (1006, 134) on [aria-label='Next']
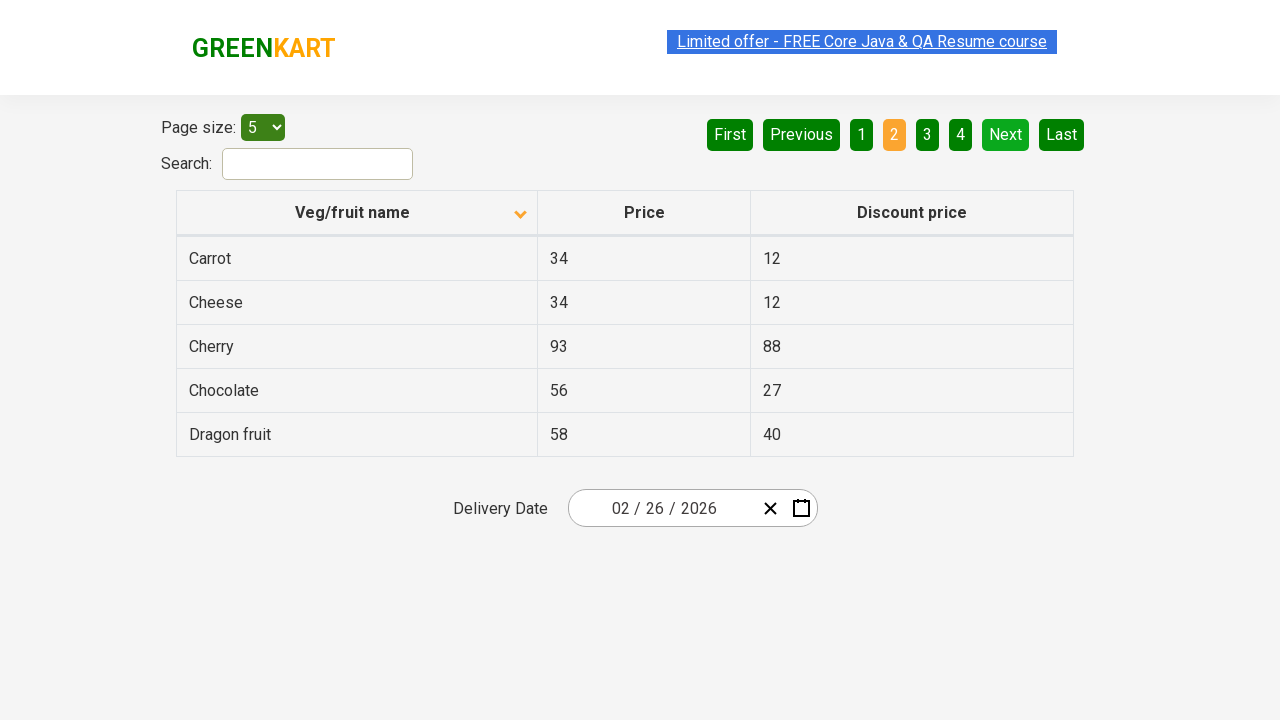

Waited for page update after pagination
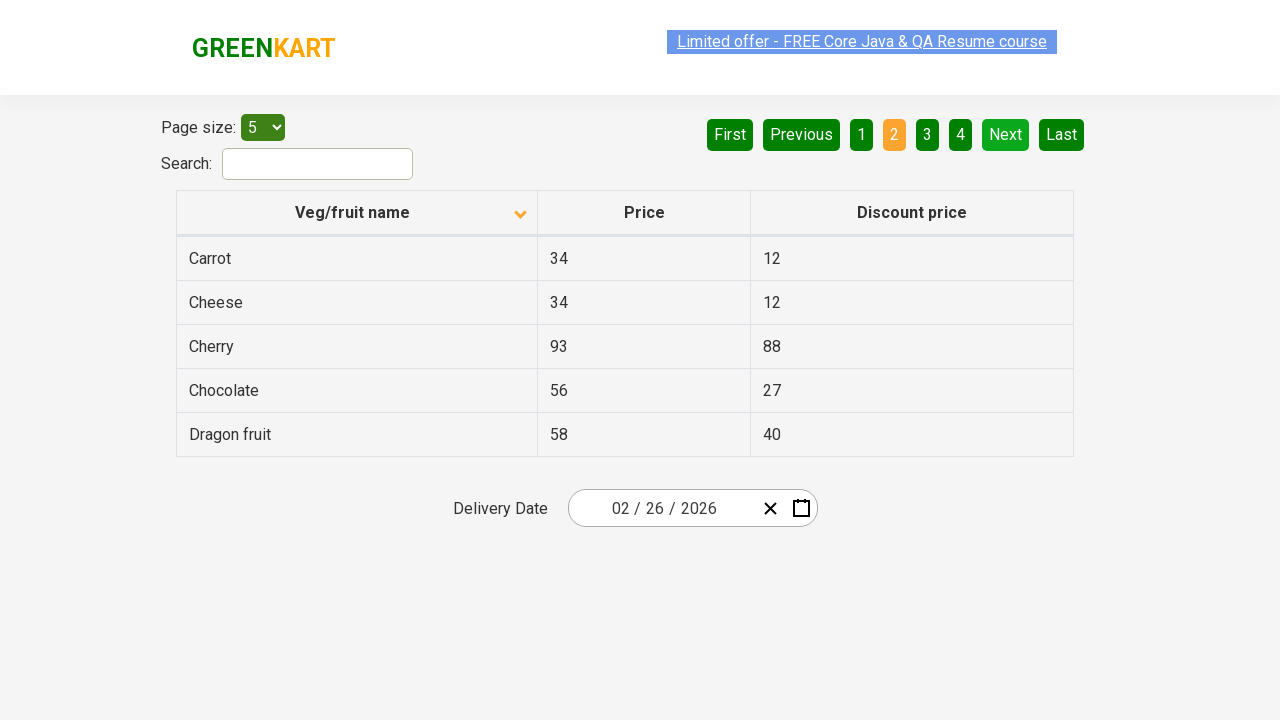

Retrieved all rows in first column
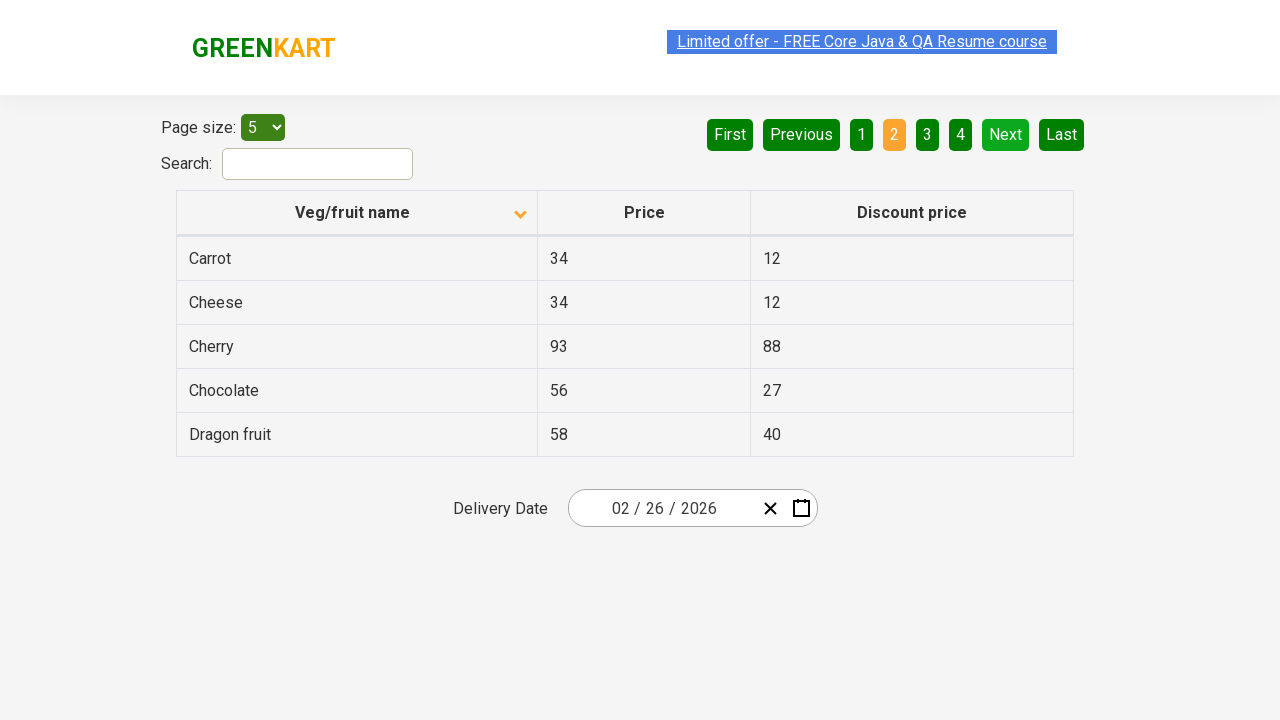

Clicked Next button to navigate to next page at (1006, 134) on [aria-label='Next']
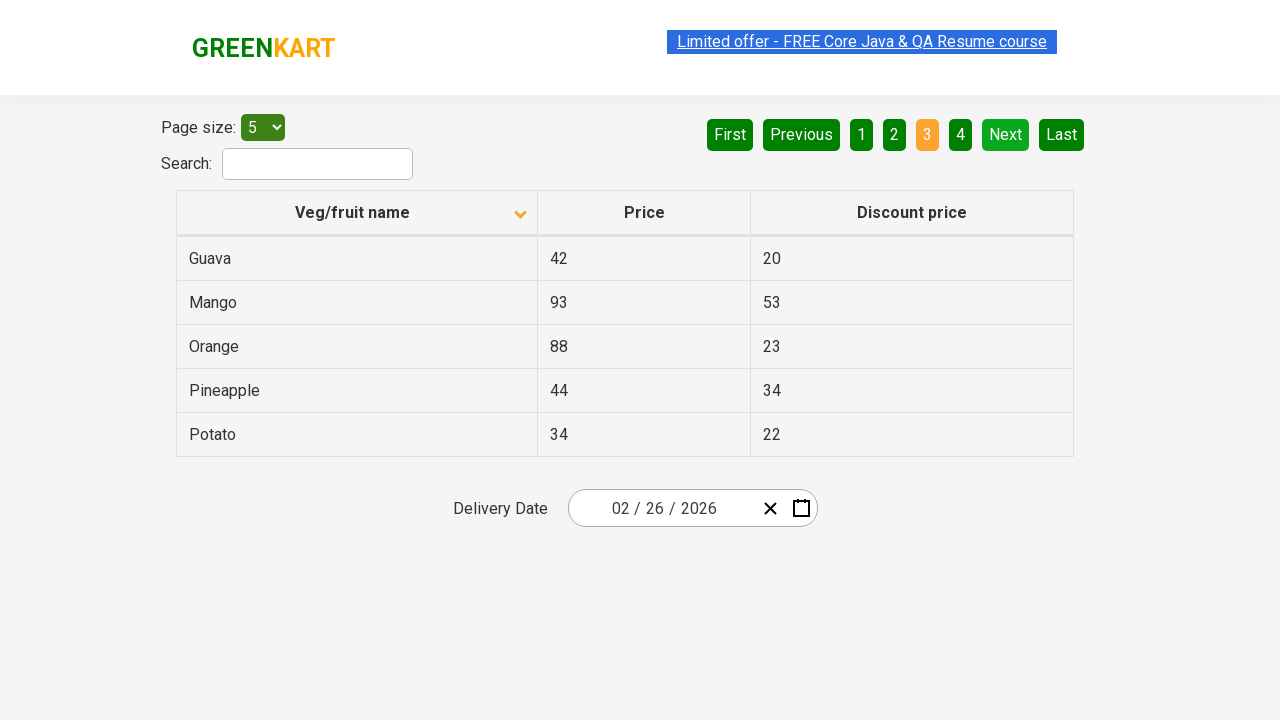

Waited for page update after pagination
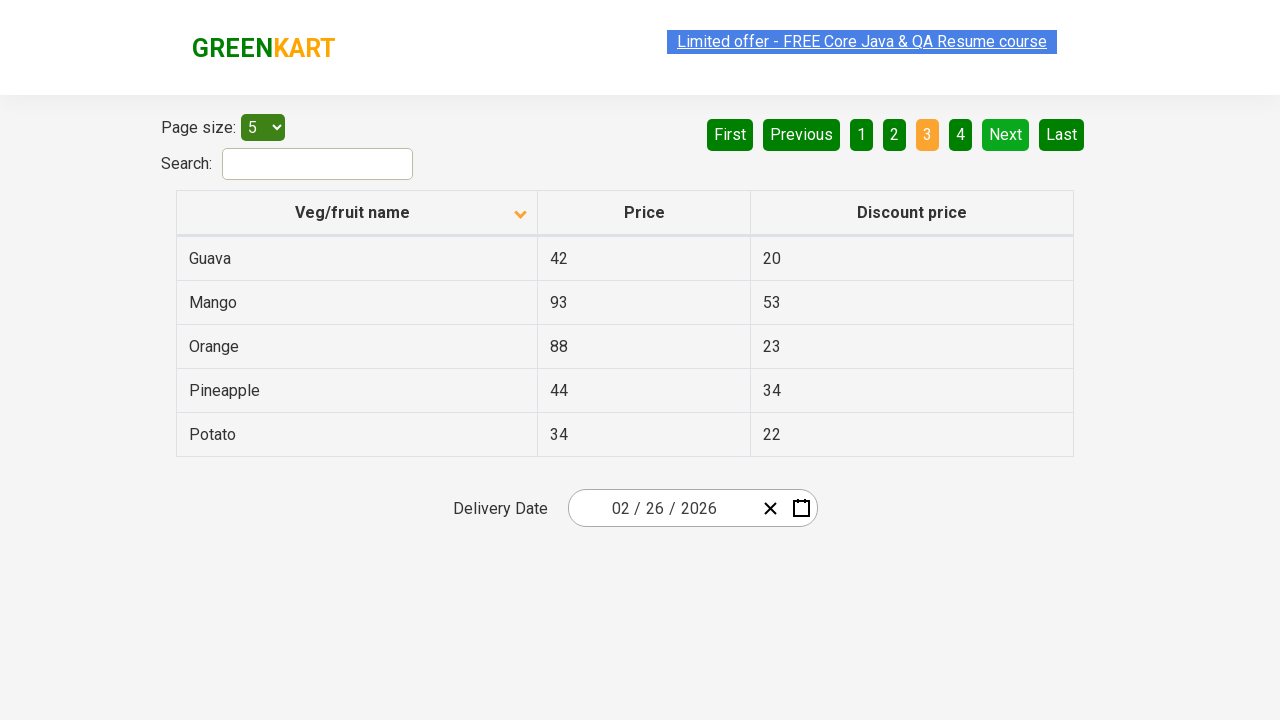

Retrieved all rows in first column
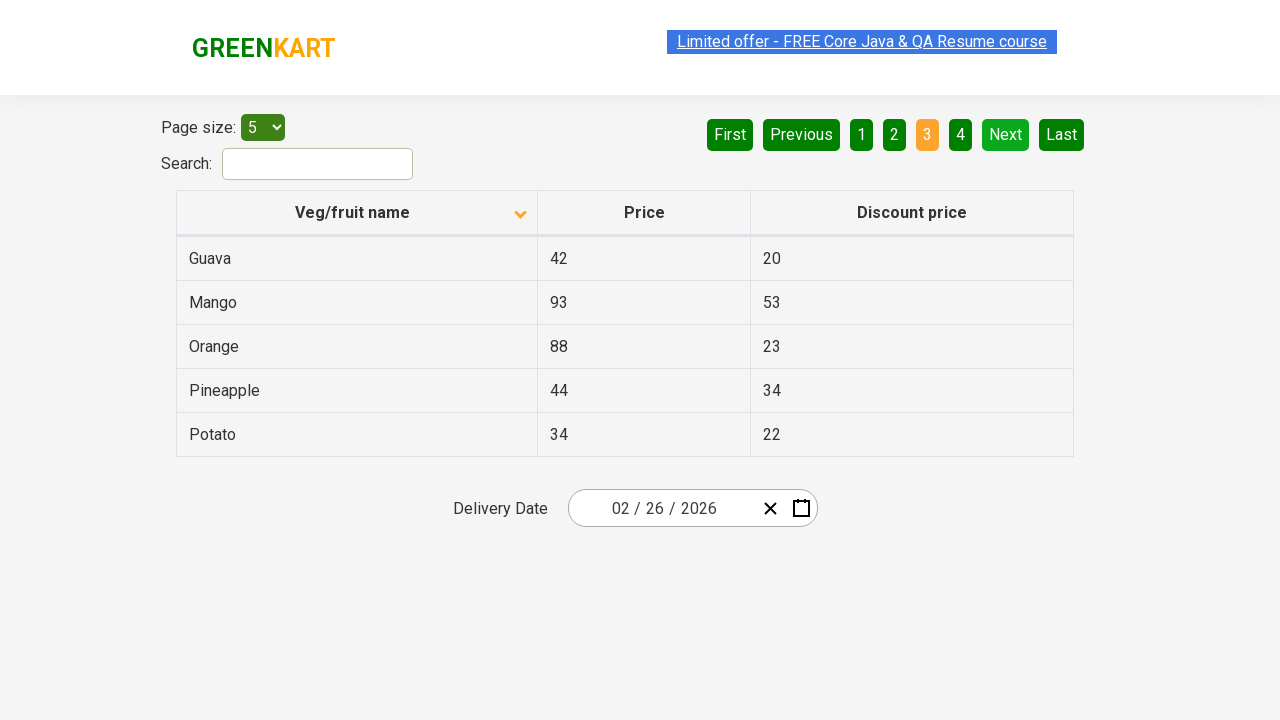

Clicked Next button to navigate to next page at (1006, 134) on [aria-label='Next']
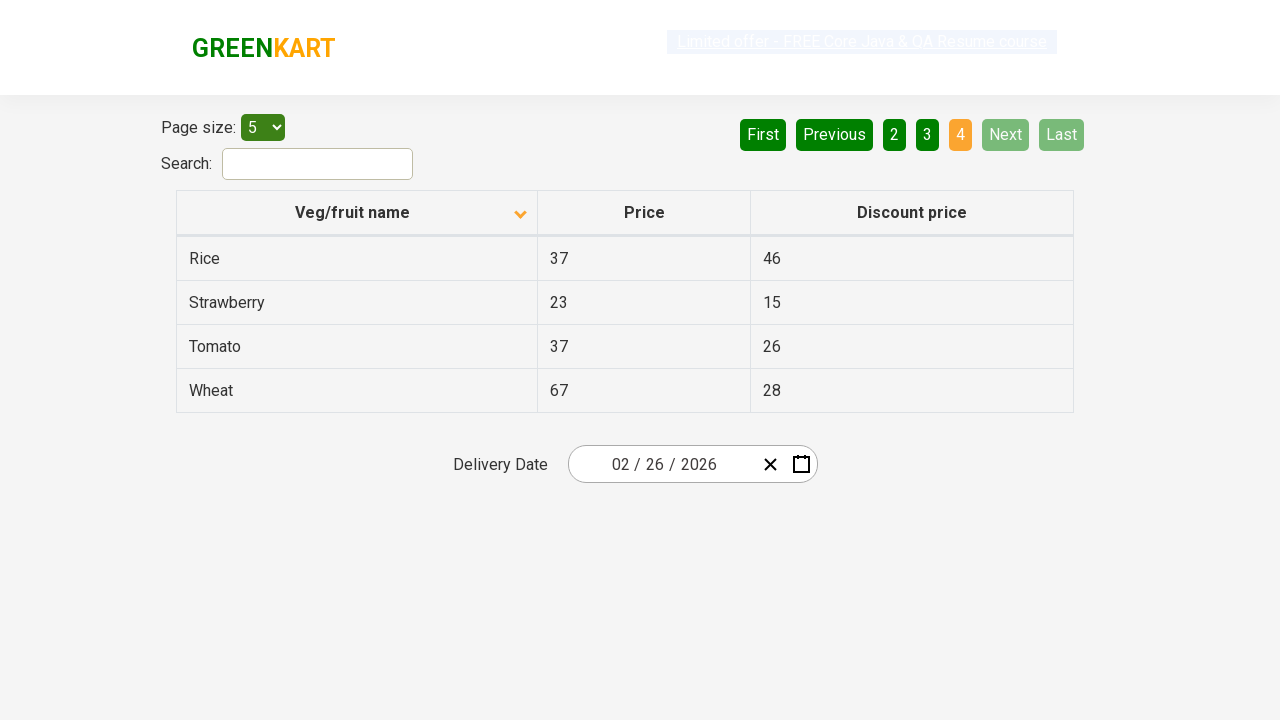

Waited for page update after pagination
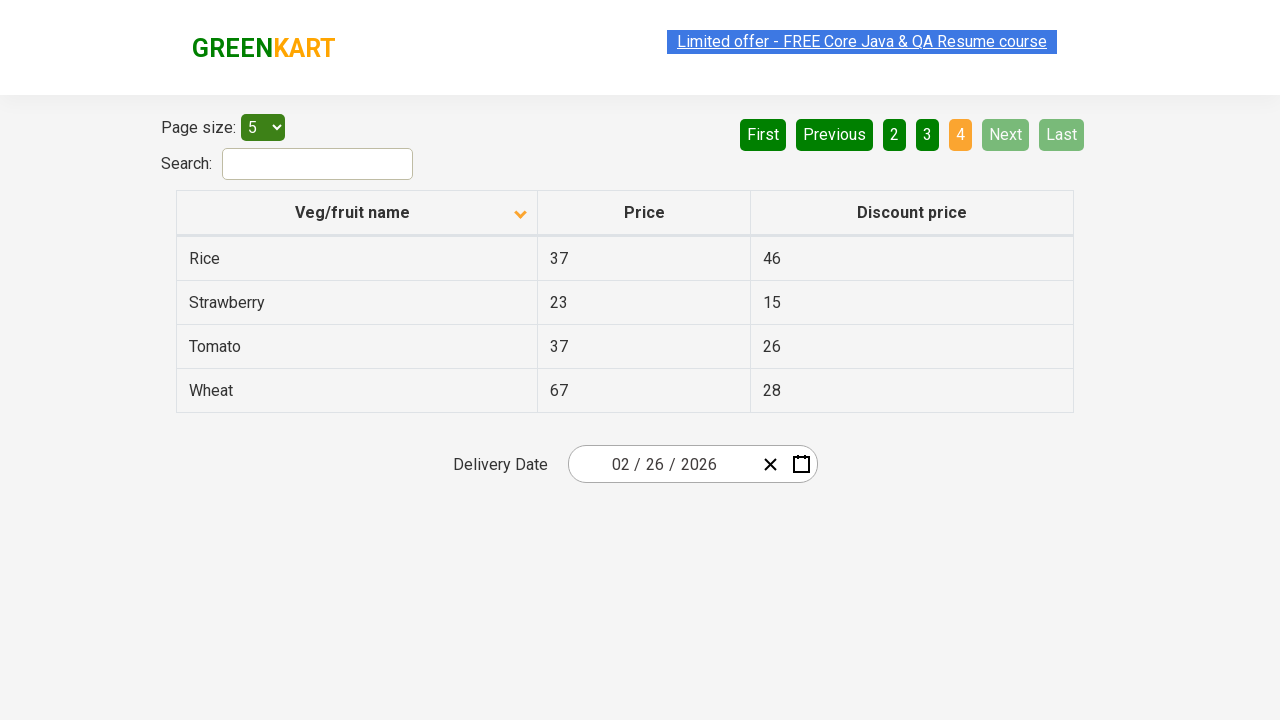

Retrieved all rows in first column
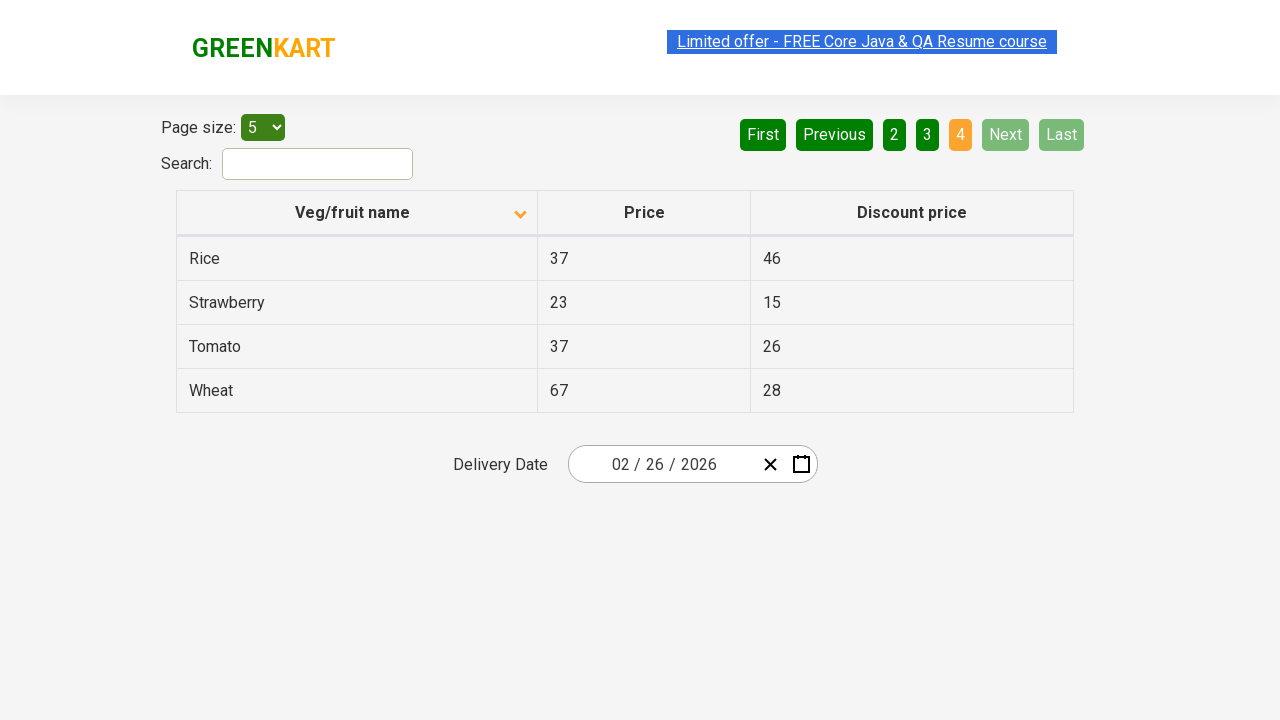

Found Rice with price: 37
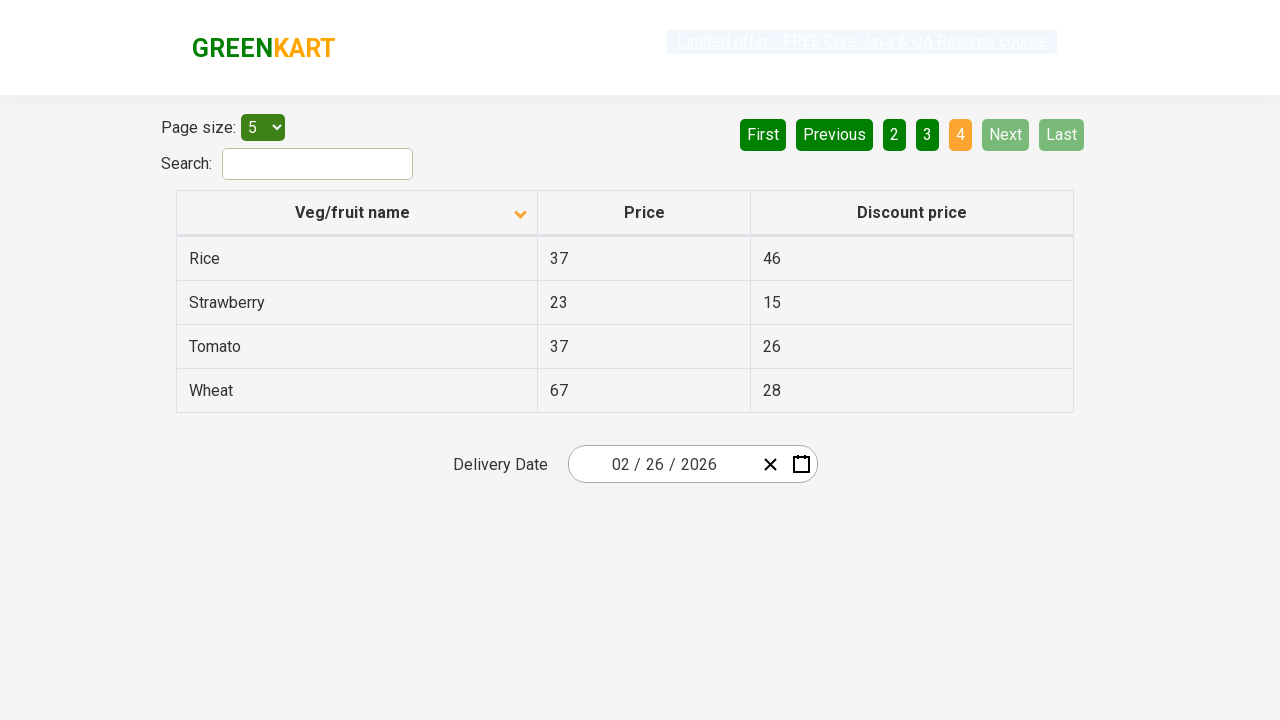

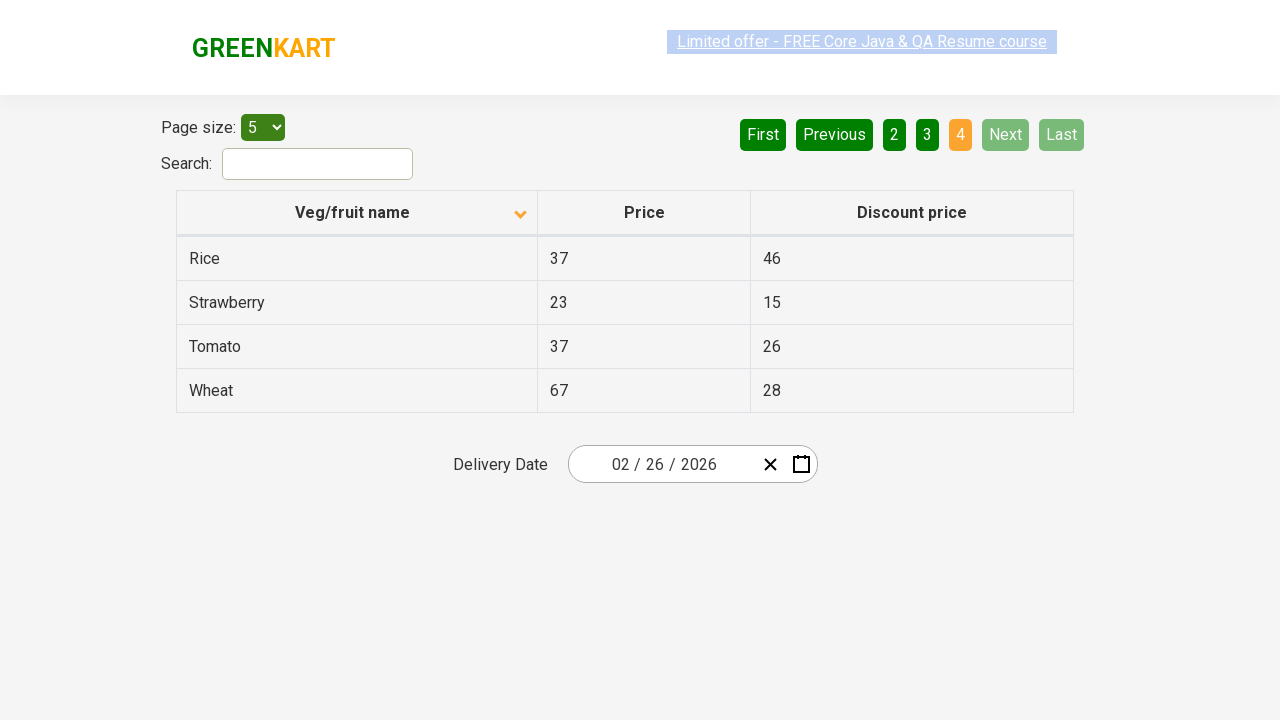